Tests form input functionality by filling first name, last name, and email fields, then navigating through links on the page

Starting URL: https://syntaxprojects.com/input-form-locator.php

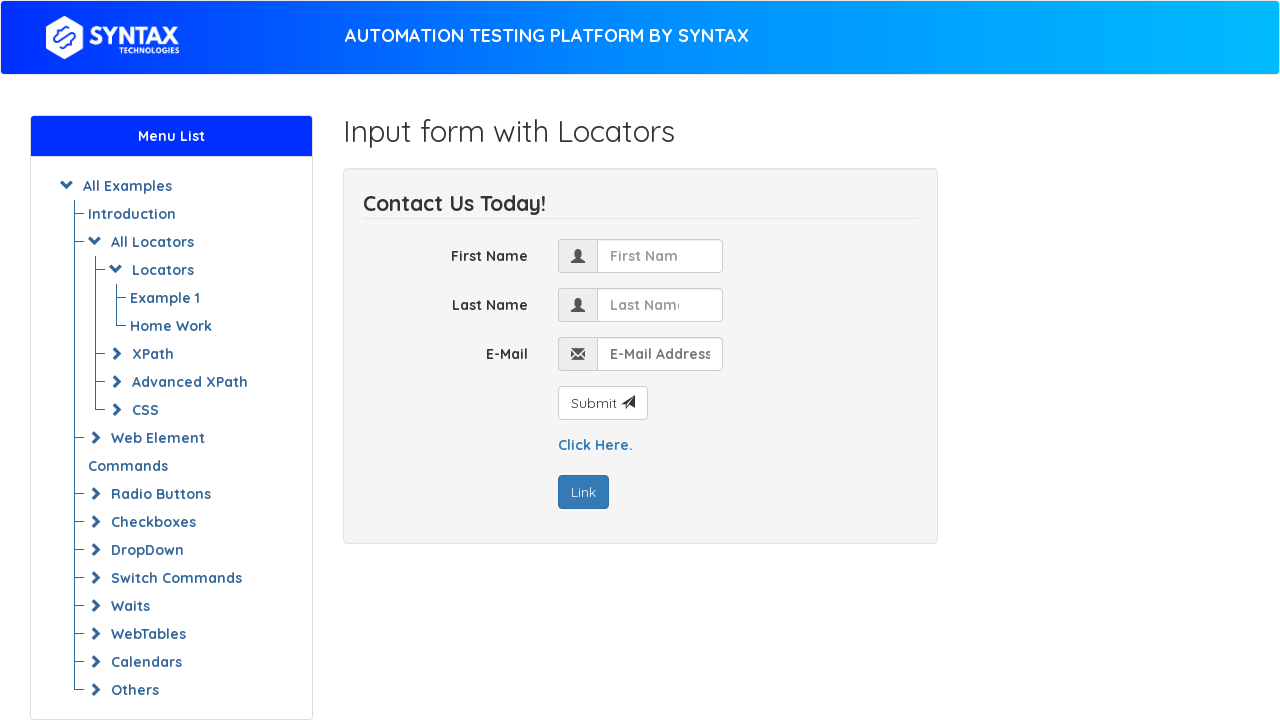

Filled first name field with 'Matiullah' on #first_name
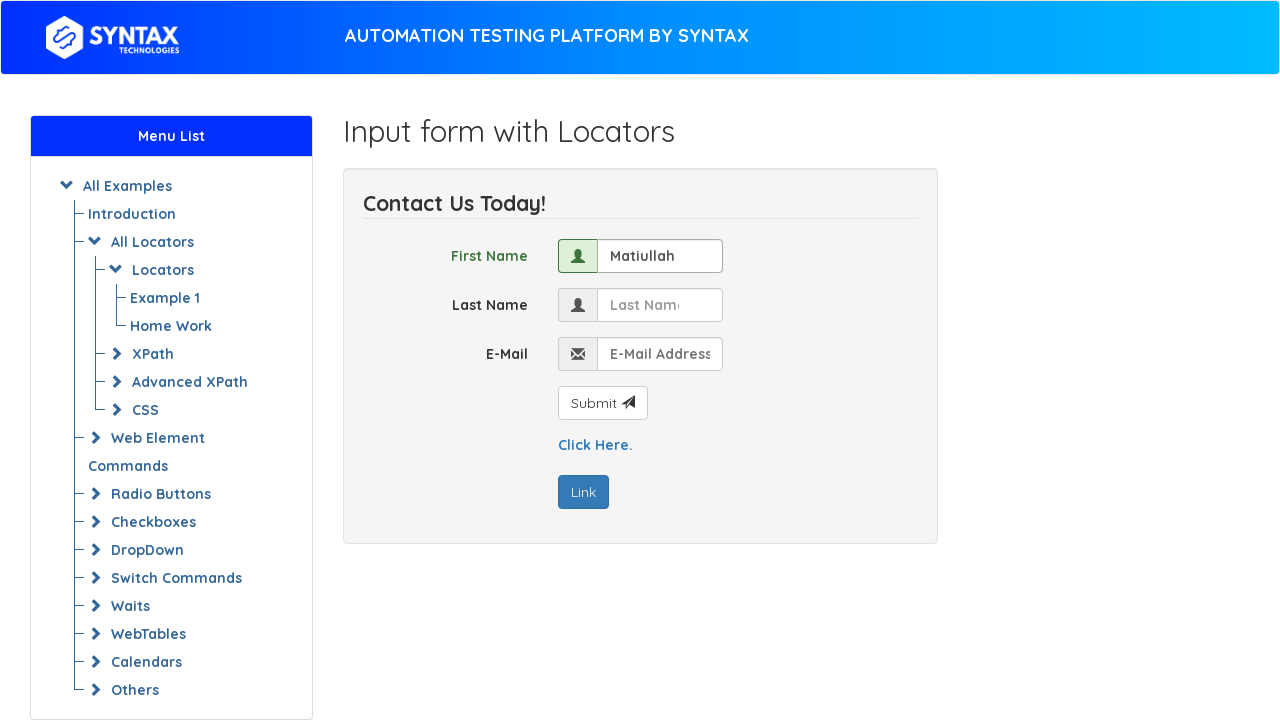

Filled last name field with 'mahmood' on input[name='last_name']
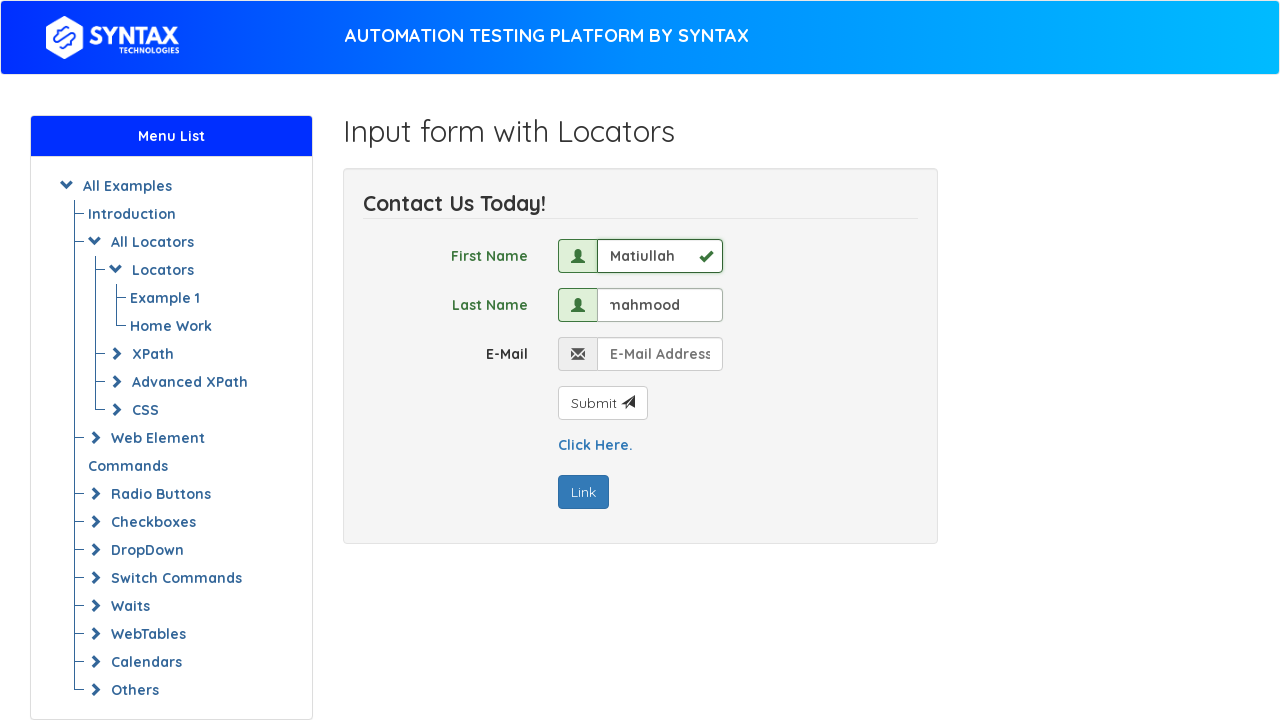

Waited for 2 seconds
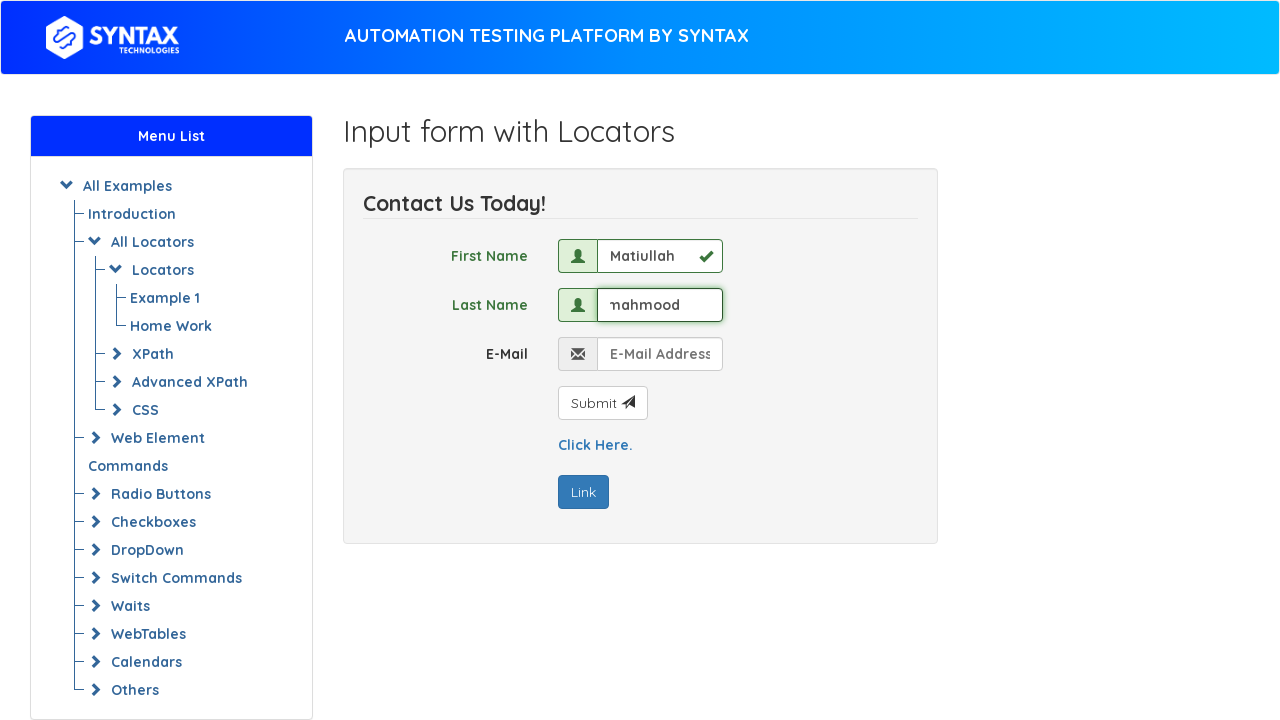

Cleared last name field on input[name='last_name']
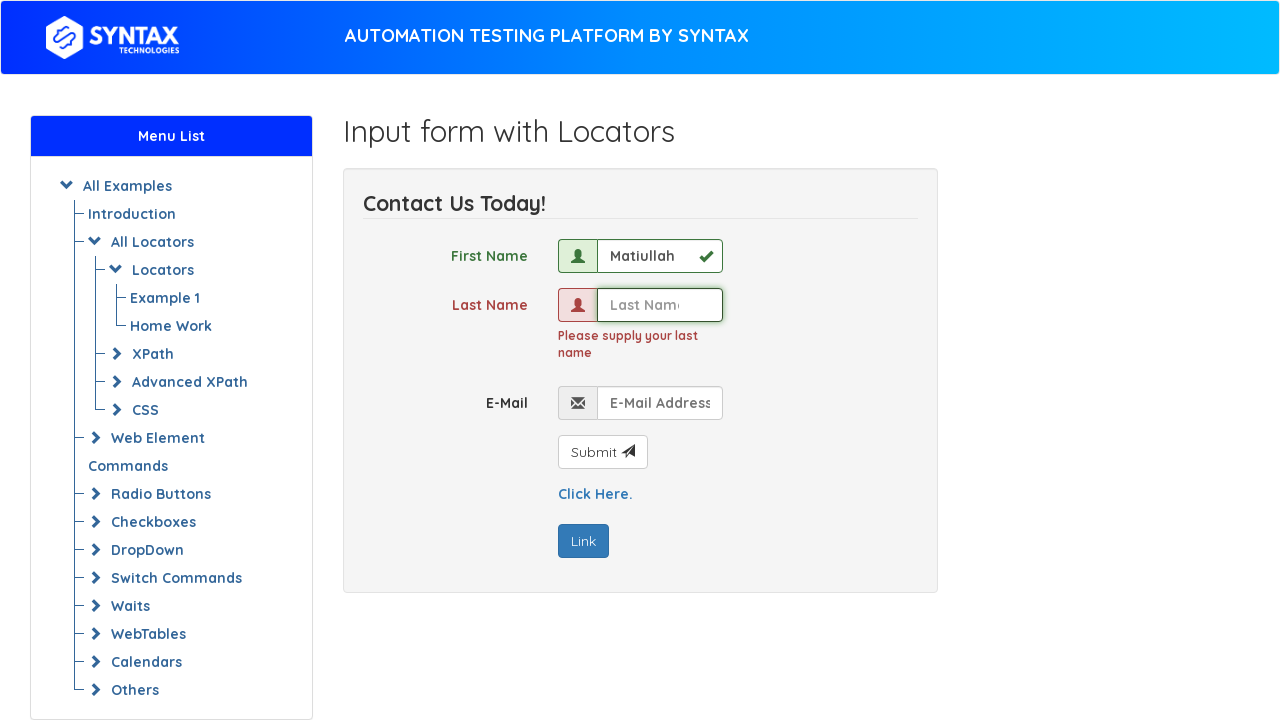

Filled last name field with 'Malikzadah' on input[name='last_name']
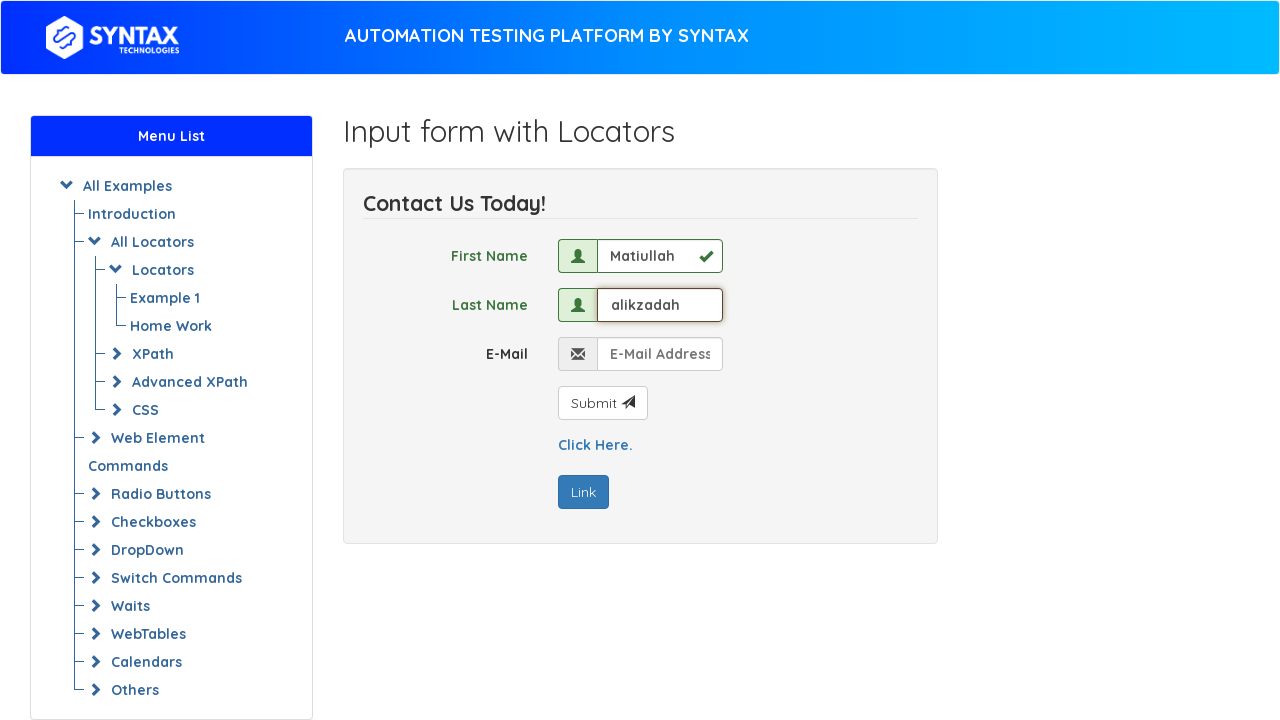

Filled email field with 'malikzadahmatiullah@gmail.com' on input[name='email']
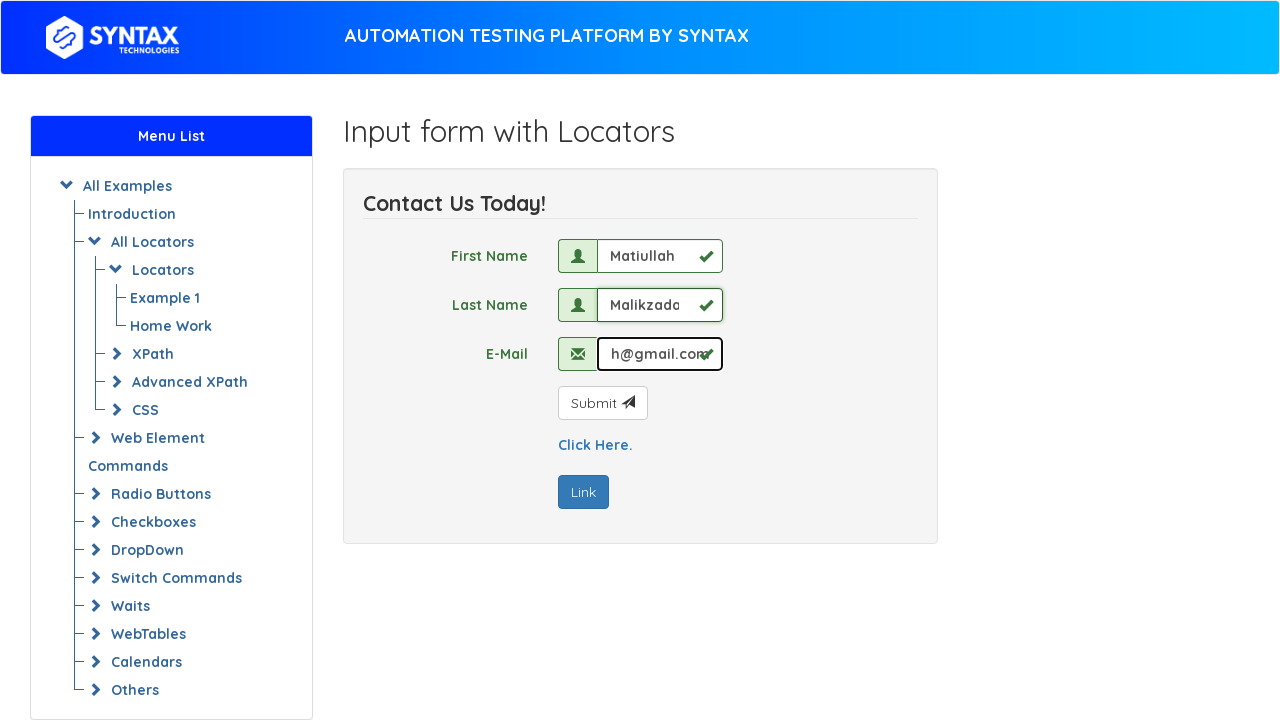

Clicked on the 'Link' link at (583, 492) on text=Link
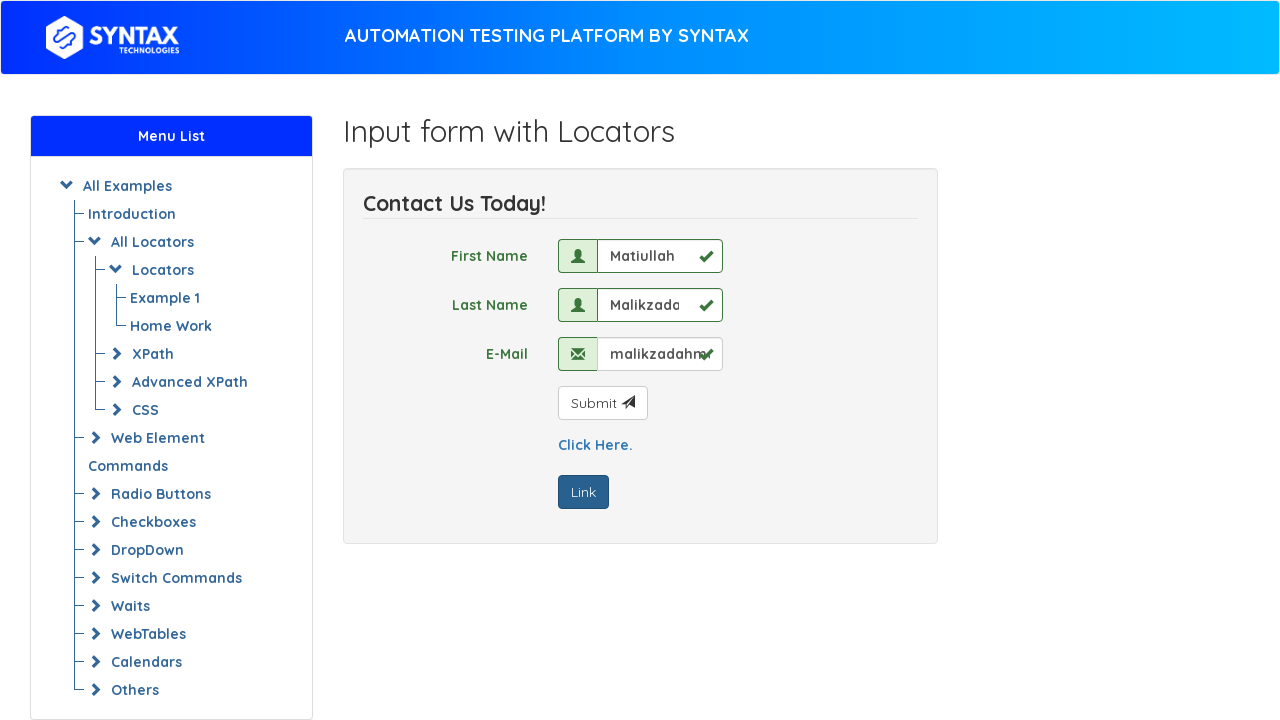

Clicked on 'Click Here' link using partial text match at (595, 445) on text=/Click Here/
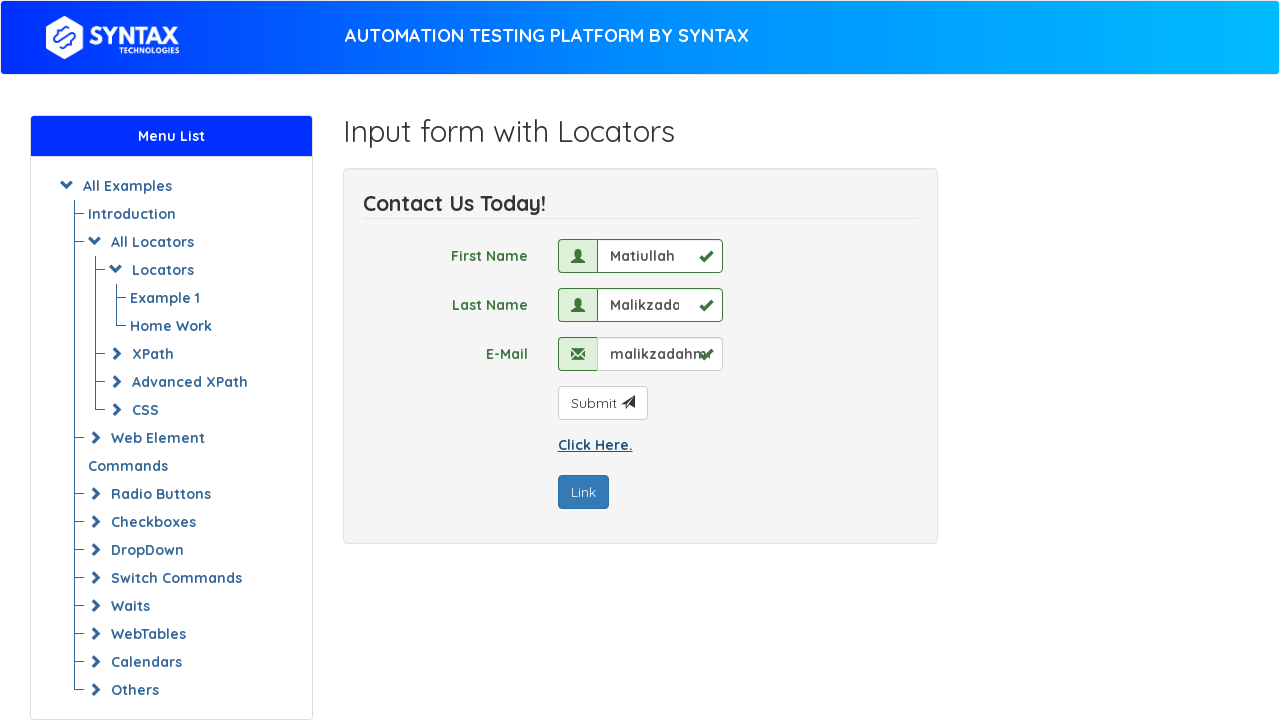

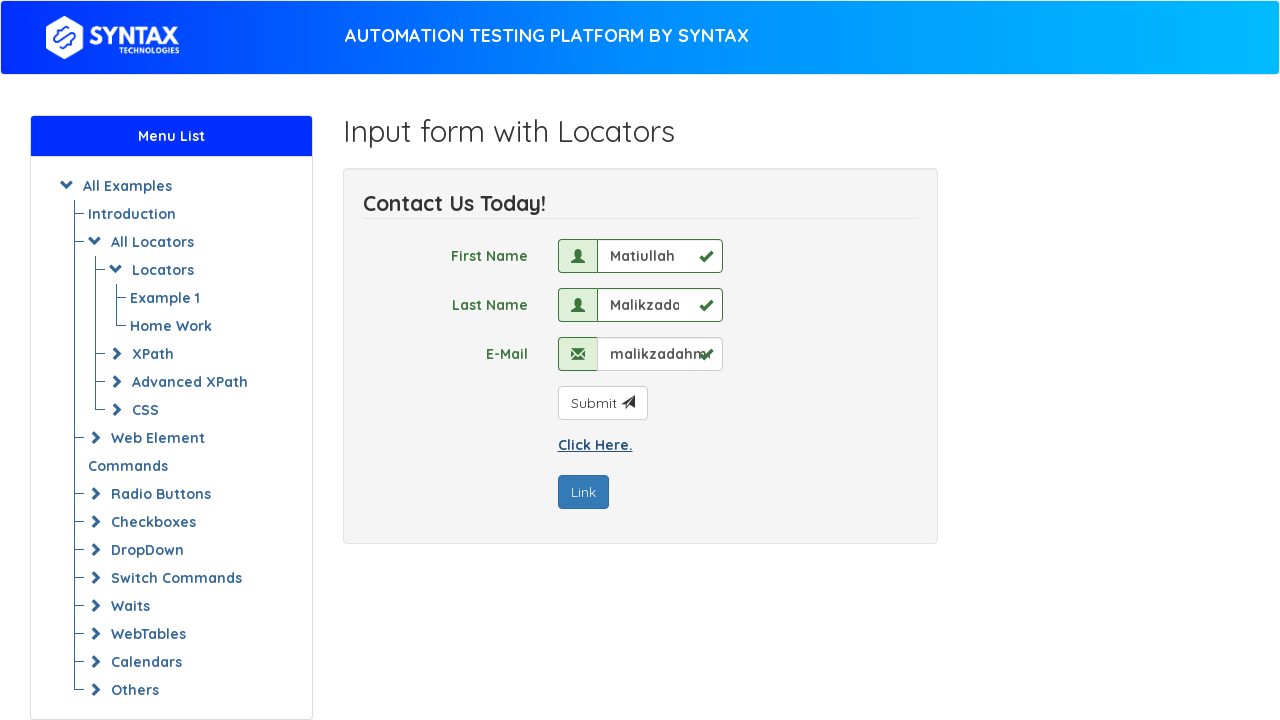